Navigates to Yahoo Auction Japan baseball glove category page, waits for product listings to load, and iterates through multiple pages of products by clicking pagination.

Starting URL: https://auctions.yahoo.co.jp/category/list/2084032394/?n=100

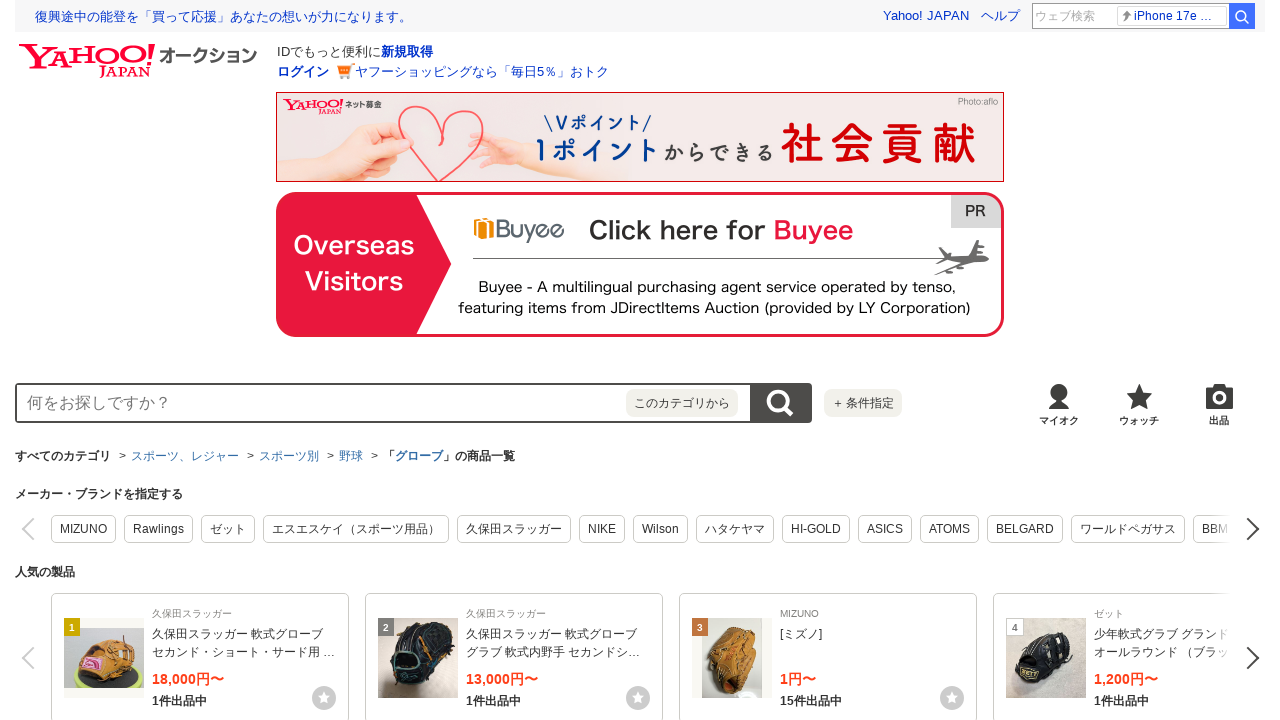

Waited for product listings to load on page 1
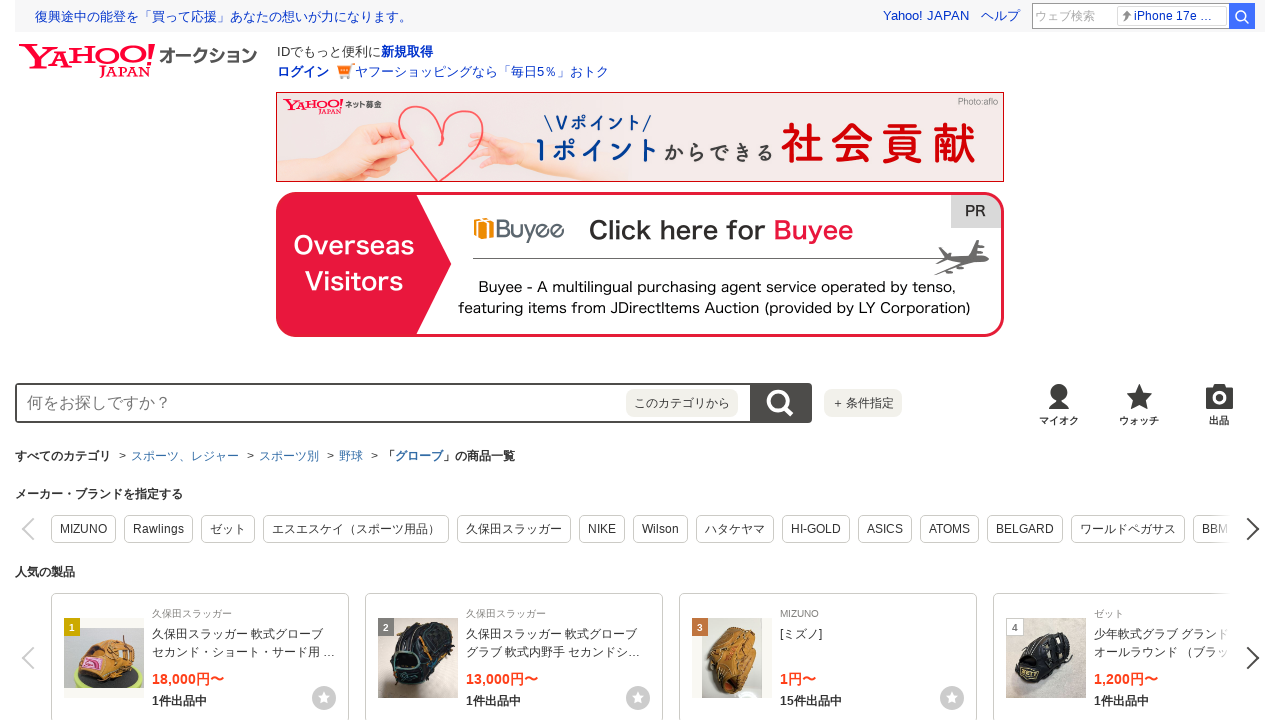

Verified 100 products displayed on page 1
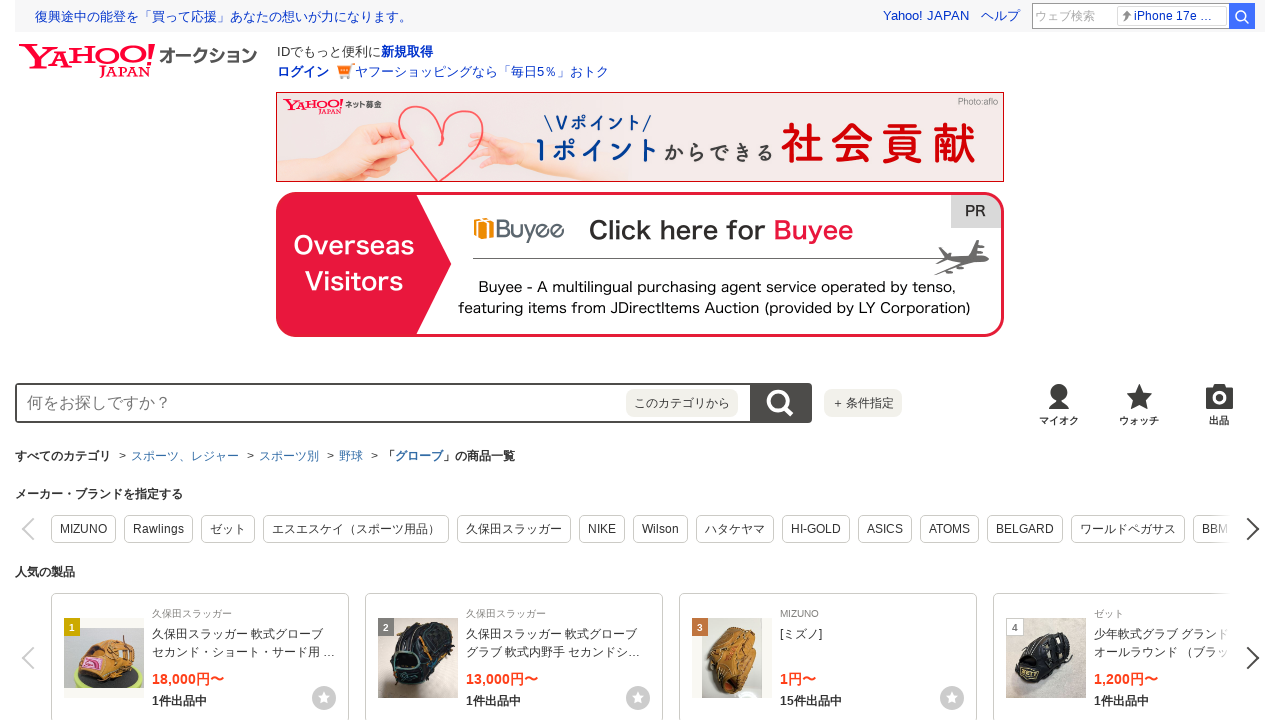

Navigated to page 2 of baseball glove listings
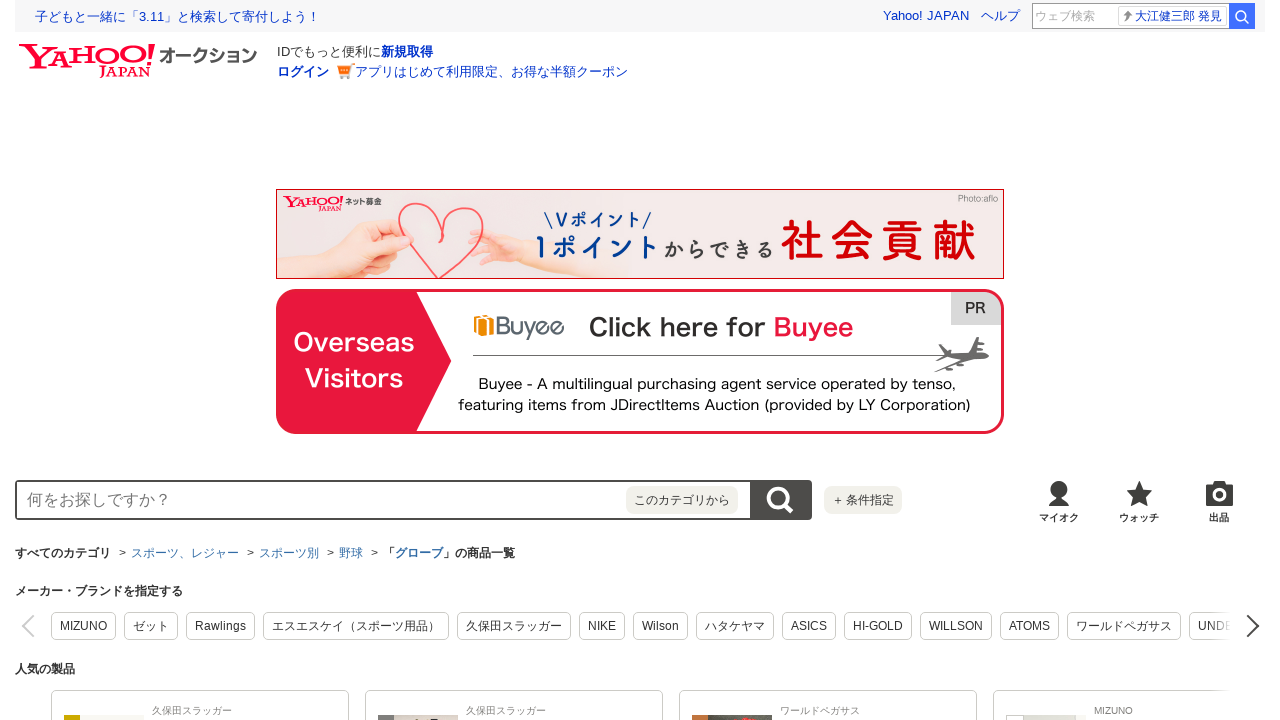

Waited for product listings to load on page 2
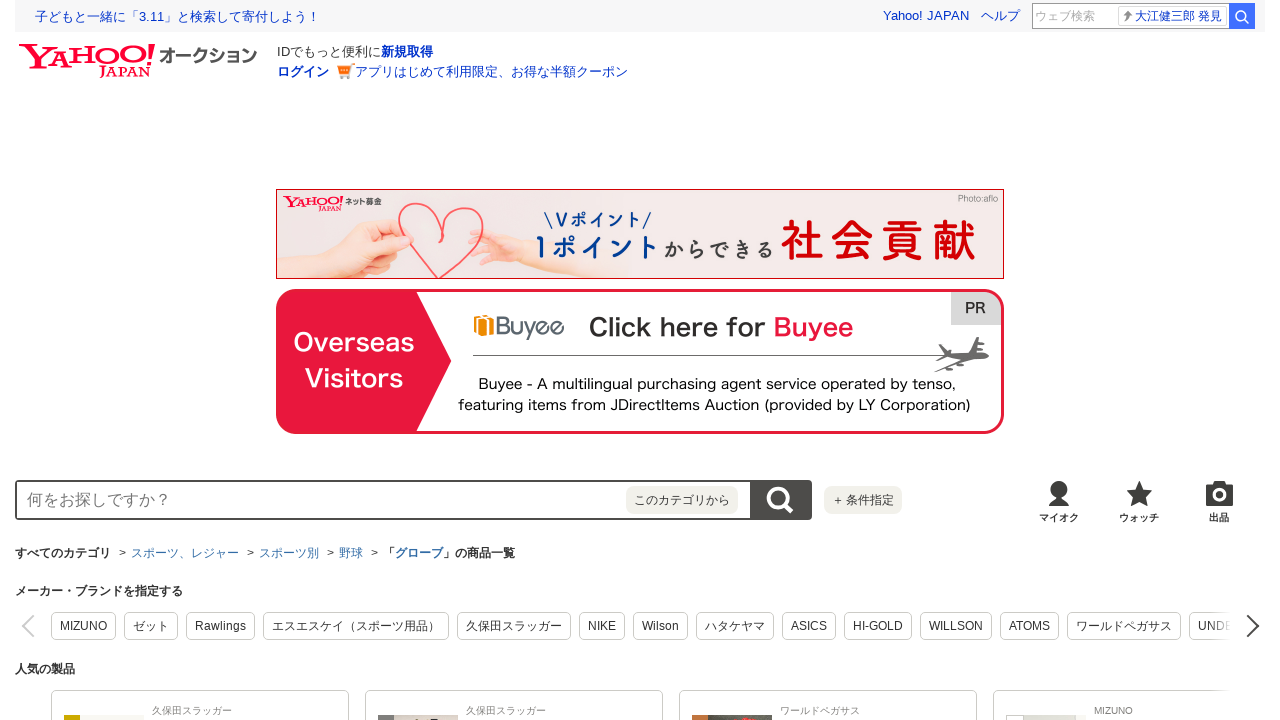

Verified 100 products displayed on page 2
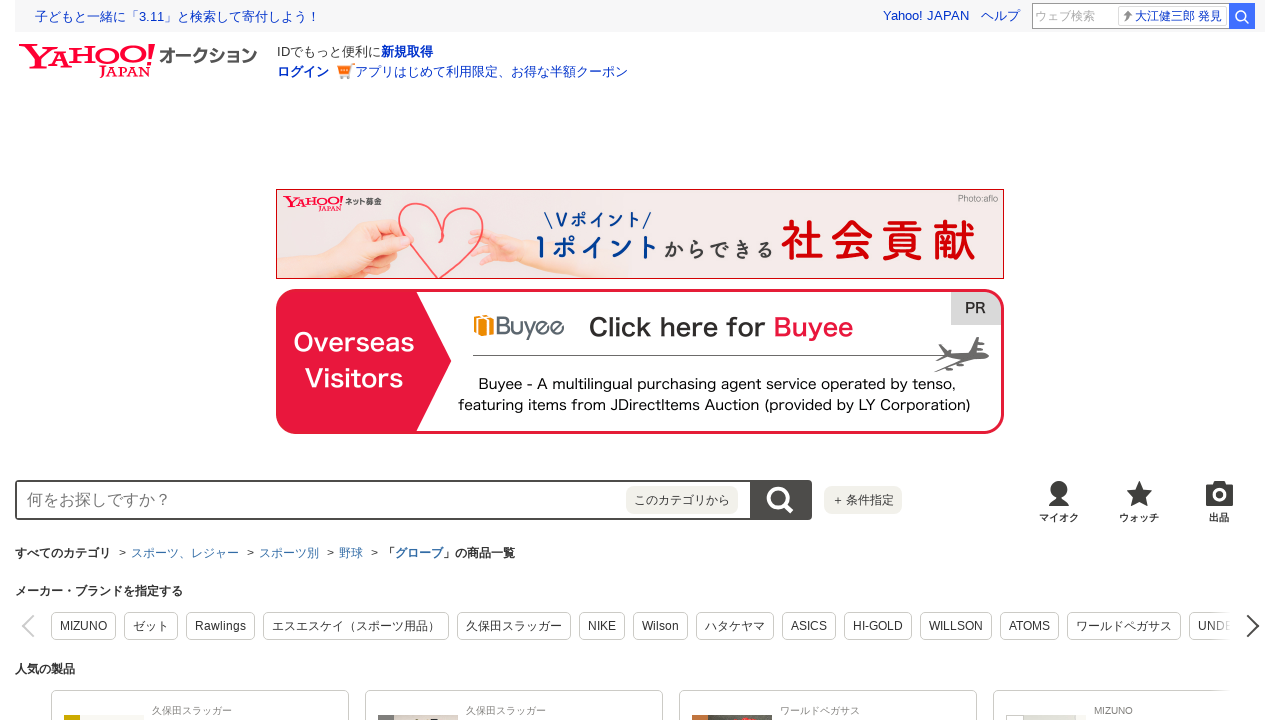

Clicked on first product link to navigate to product detail page at (358, 360) on a.Product__titleLink >> nth=0
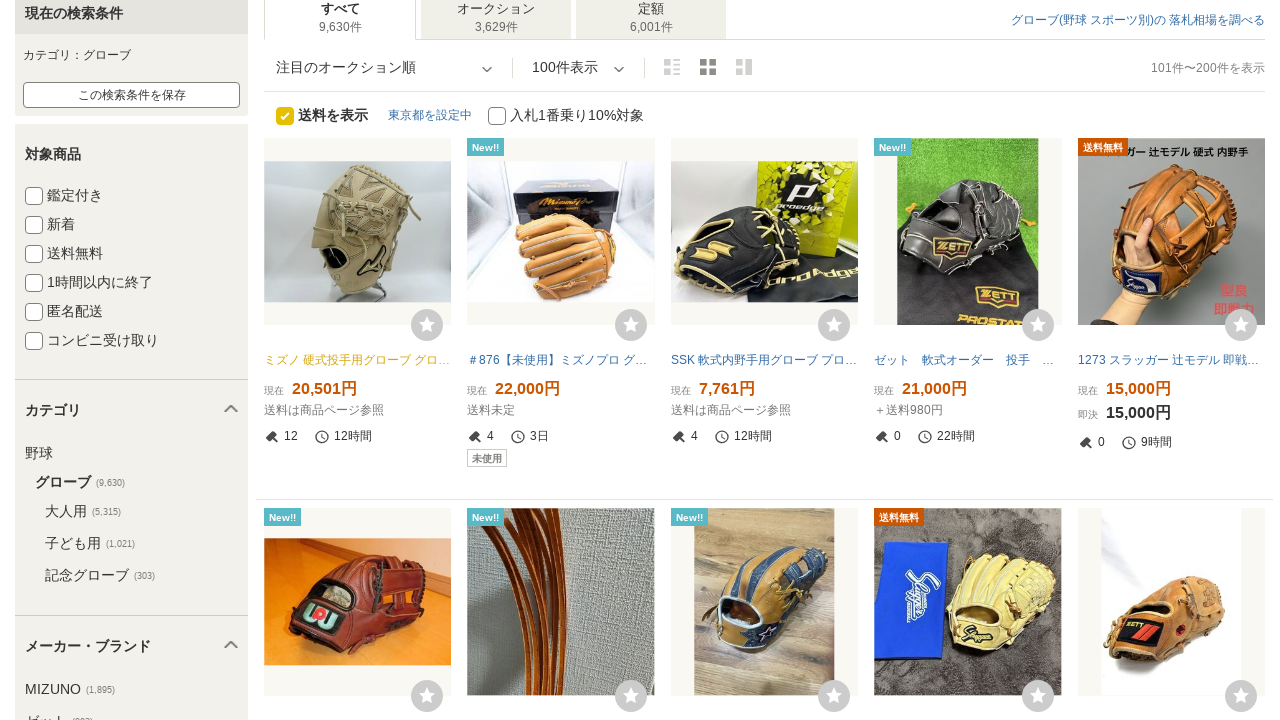

Waited for product detail page to load completely
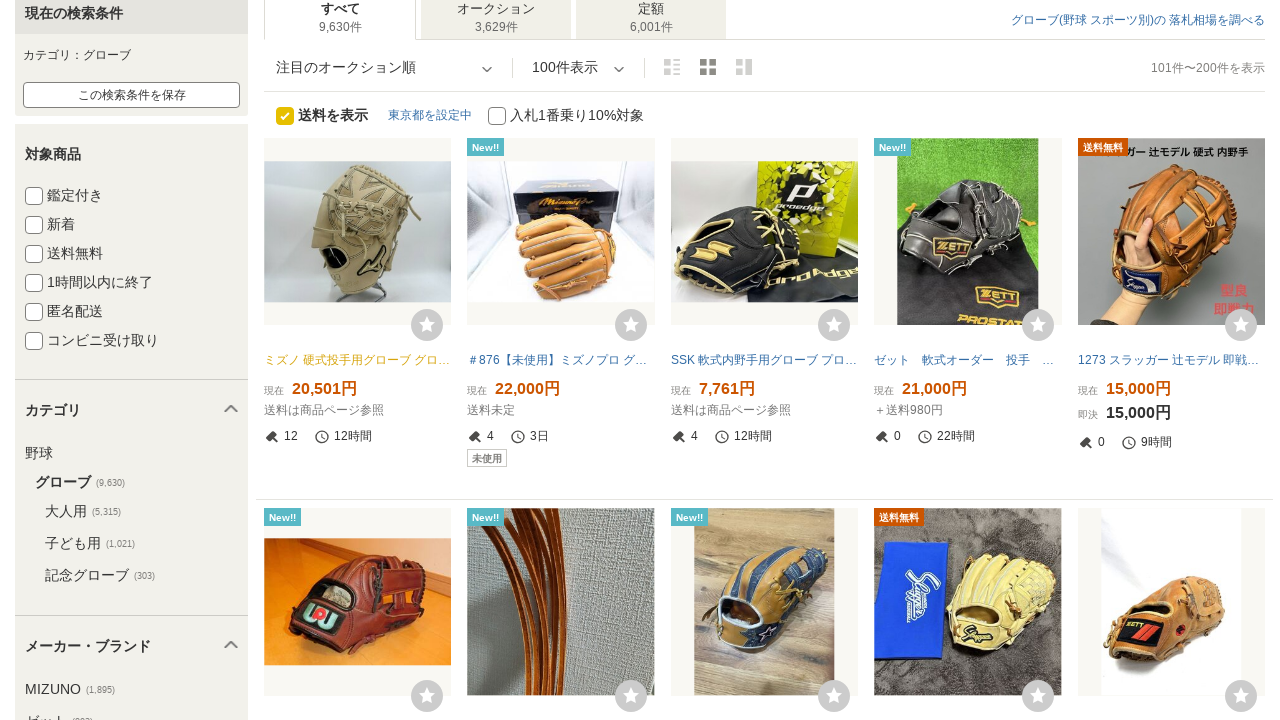

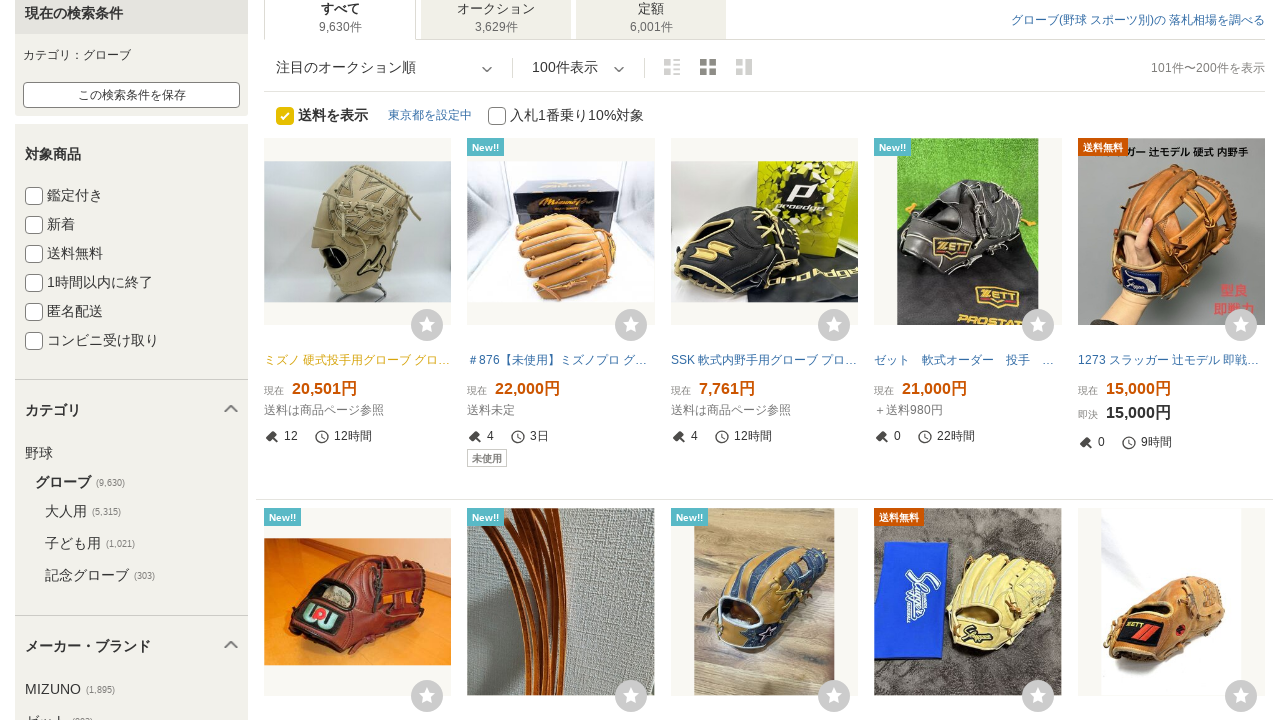